Tests drag and drop functionality on jQuery UI demo page by dragging an element and dropping it onto a target area

Starting URL: https://jqueryui.com/droppable/

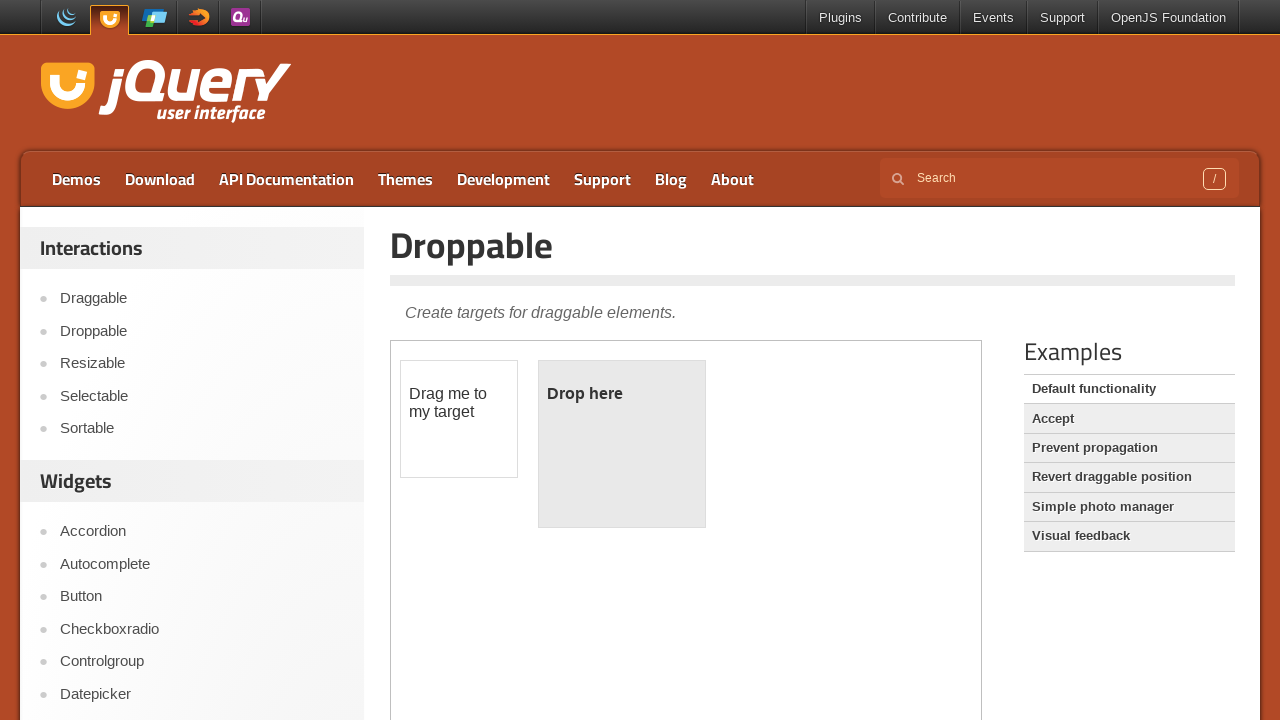

Located iframe containing drag and drop demo
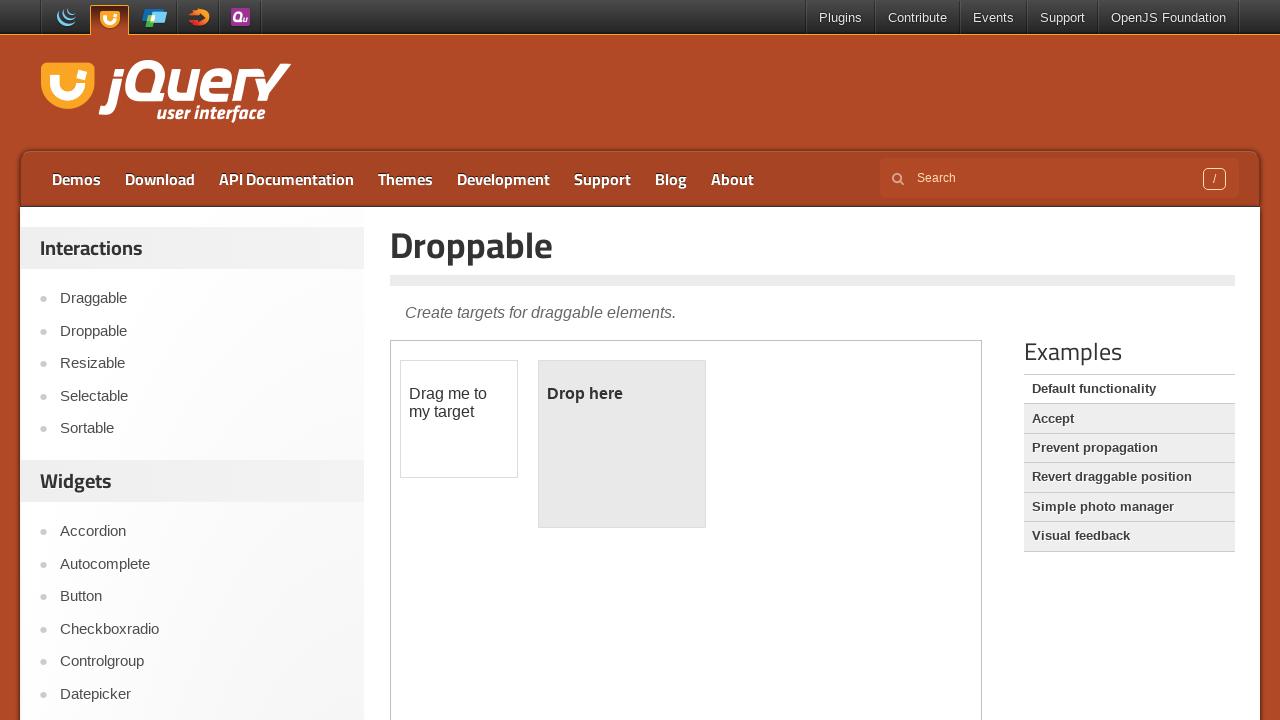

Located draggable element with ID 'draggable'
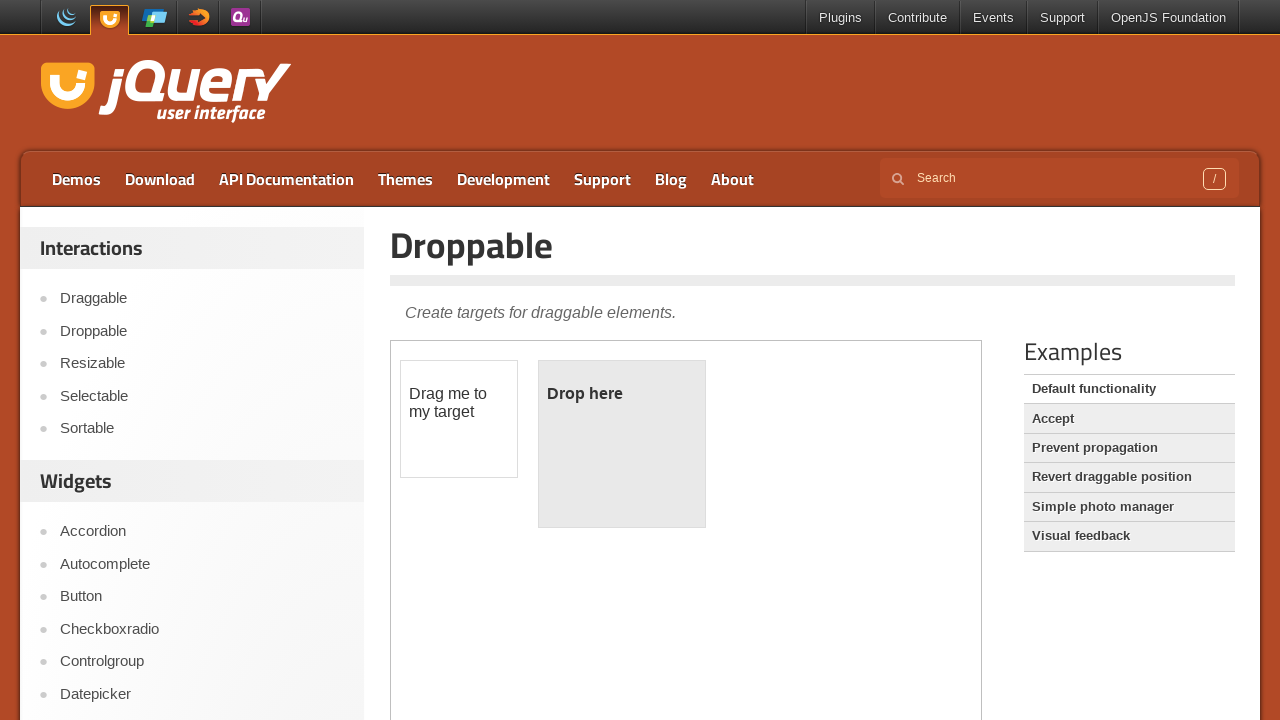

Located droppable target element with ID 'droppable'
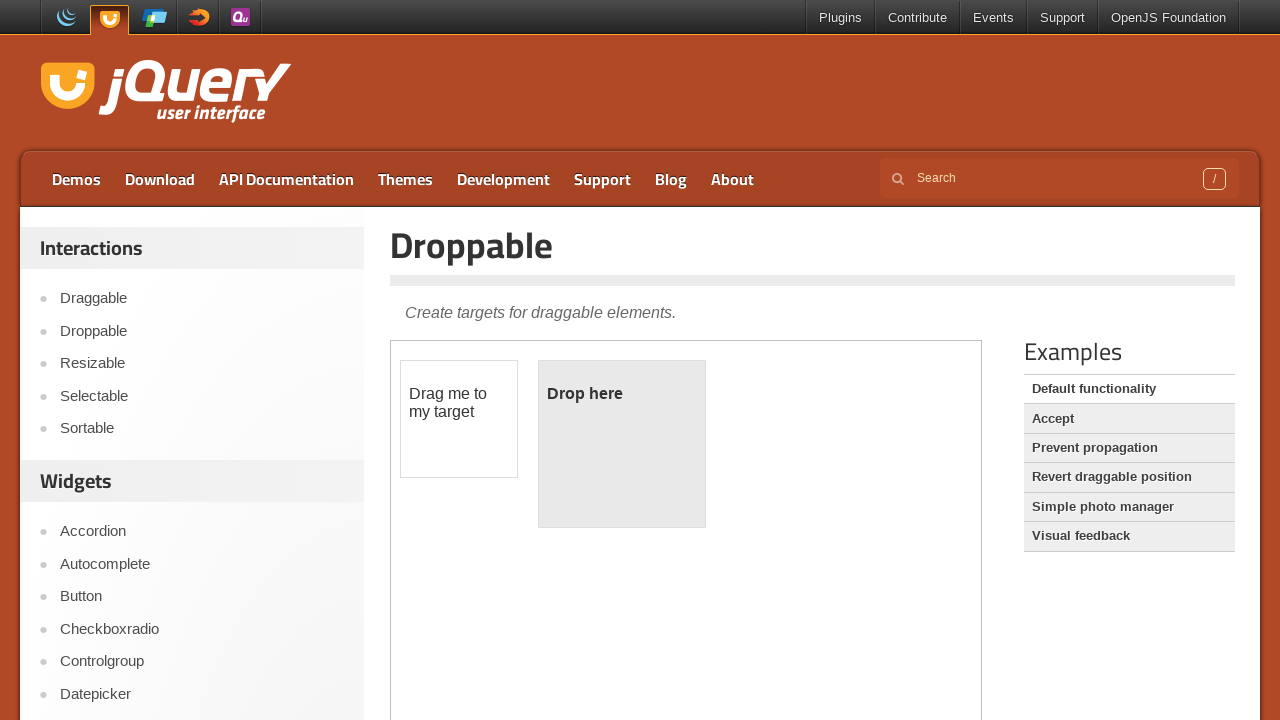

Dragged 'draggable' element and dropped it onto 'droppable' target at (622, 444)
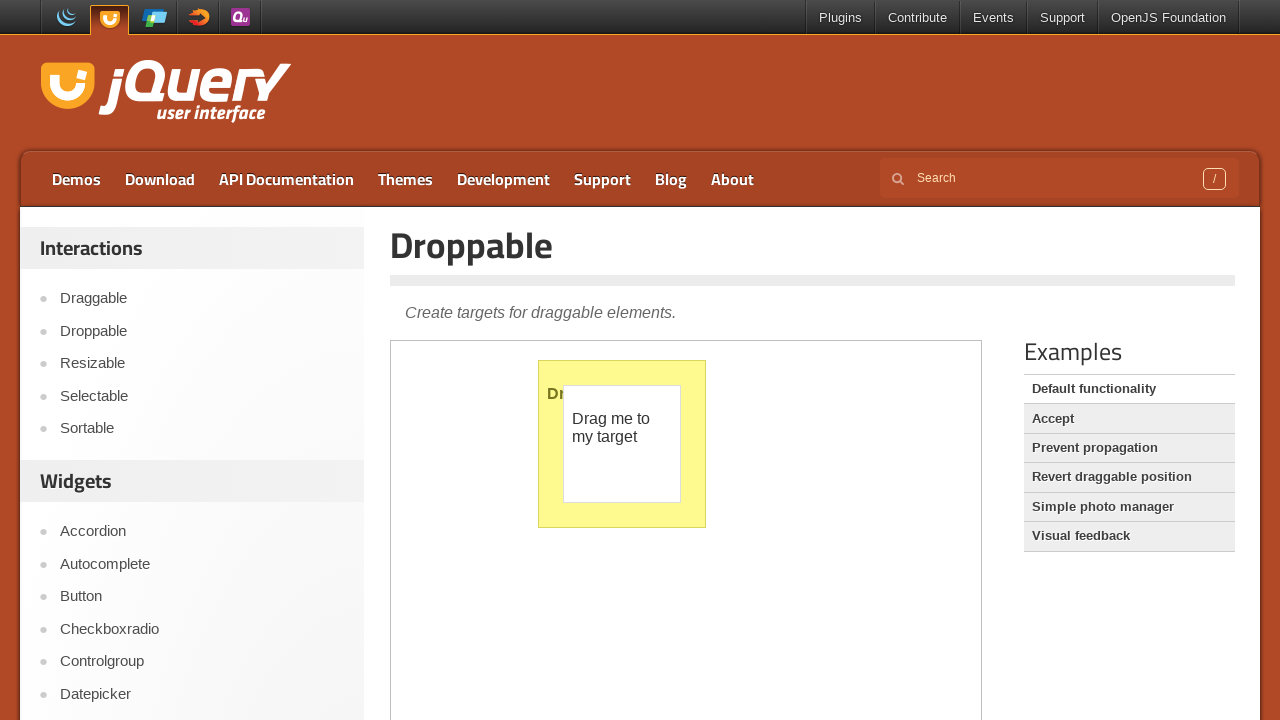

Located confirmation text element for successful drop
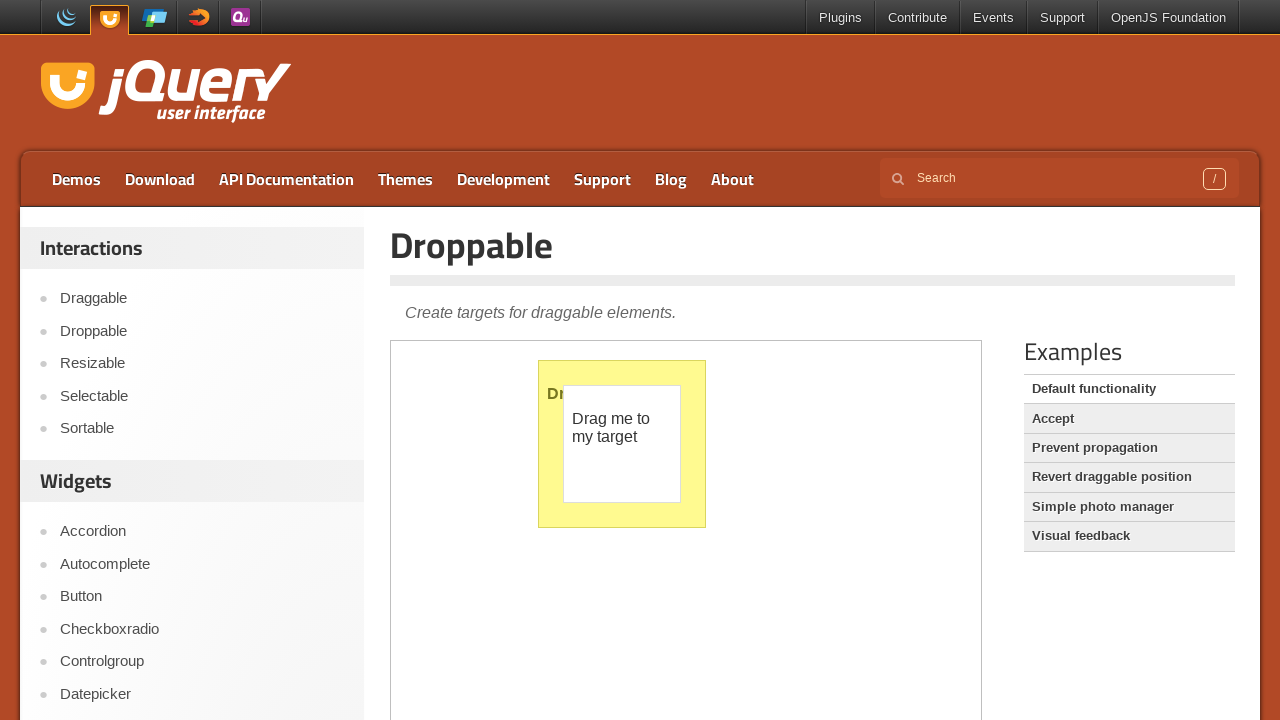

Waited 1000ms for drag and drop operation to complete
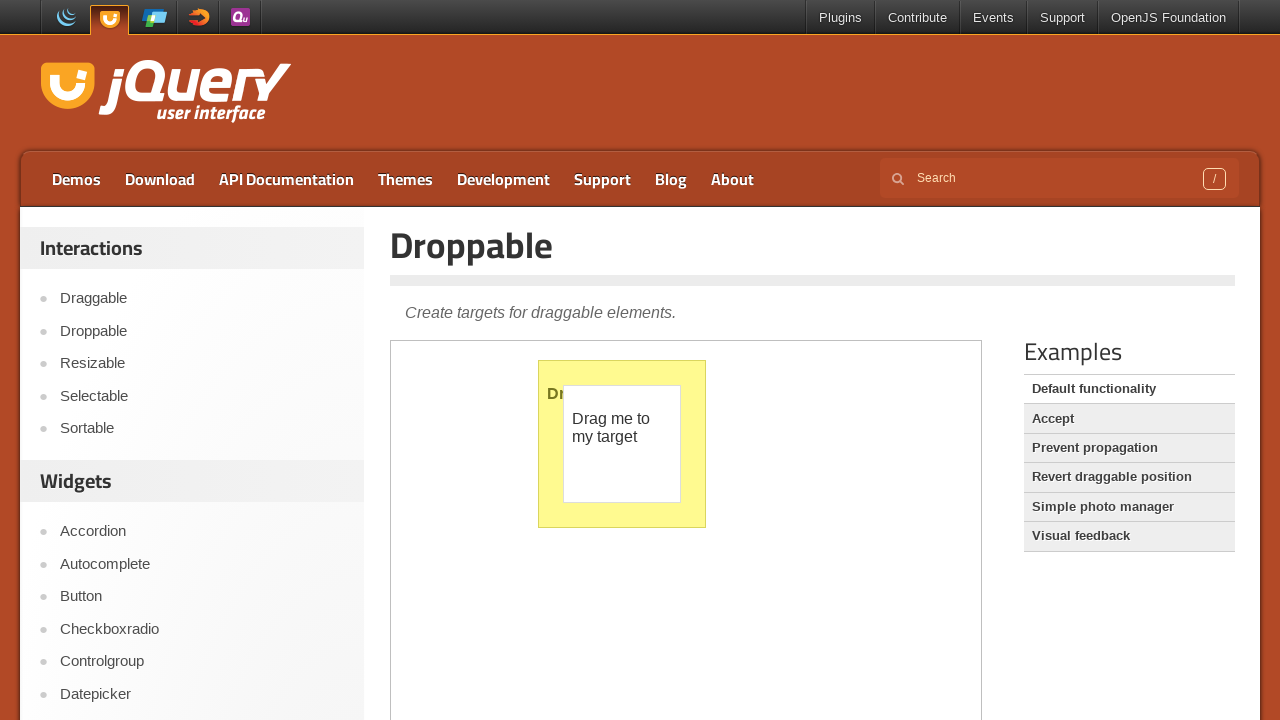

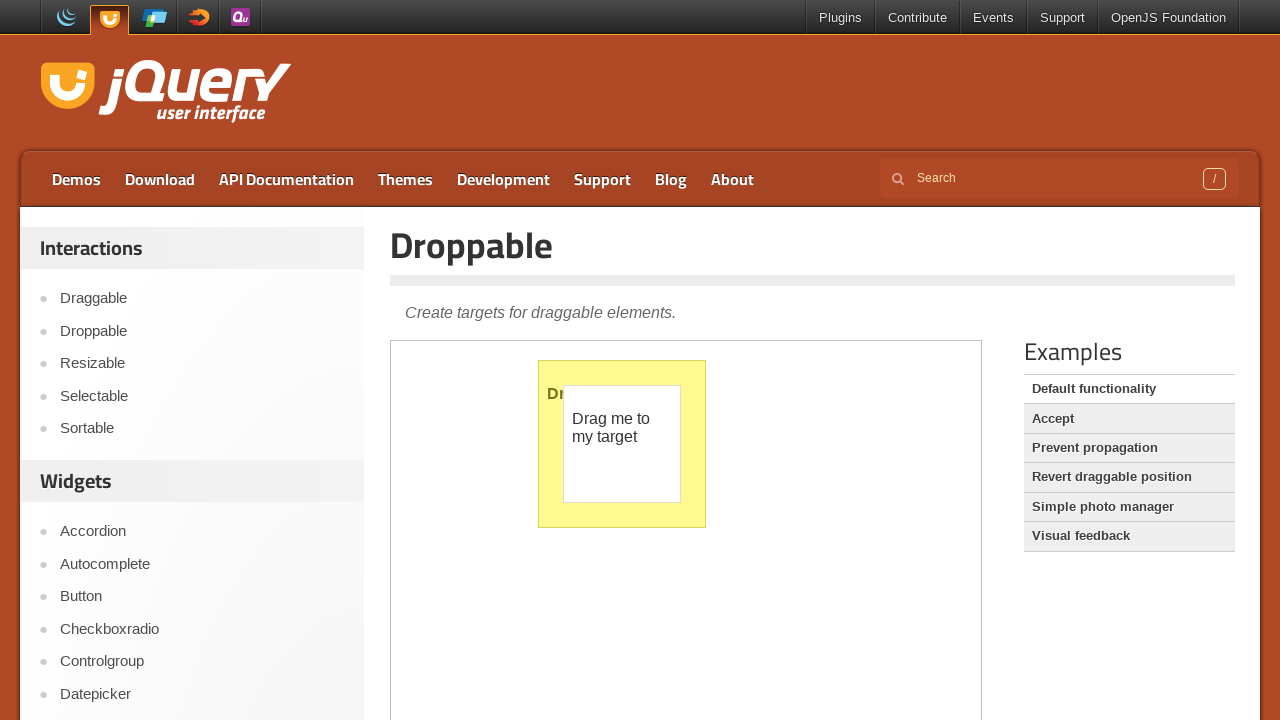